Tests multi-tab handling by opening a new tab, switching to it, clicking a link, and then returning to the original tab

Starting URL: https://rahulshettyacademy.com/AutomationPractice/

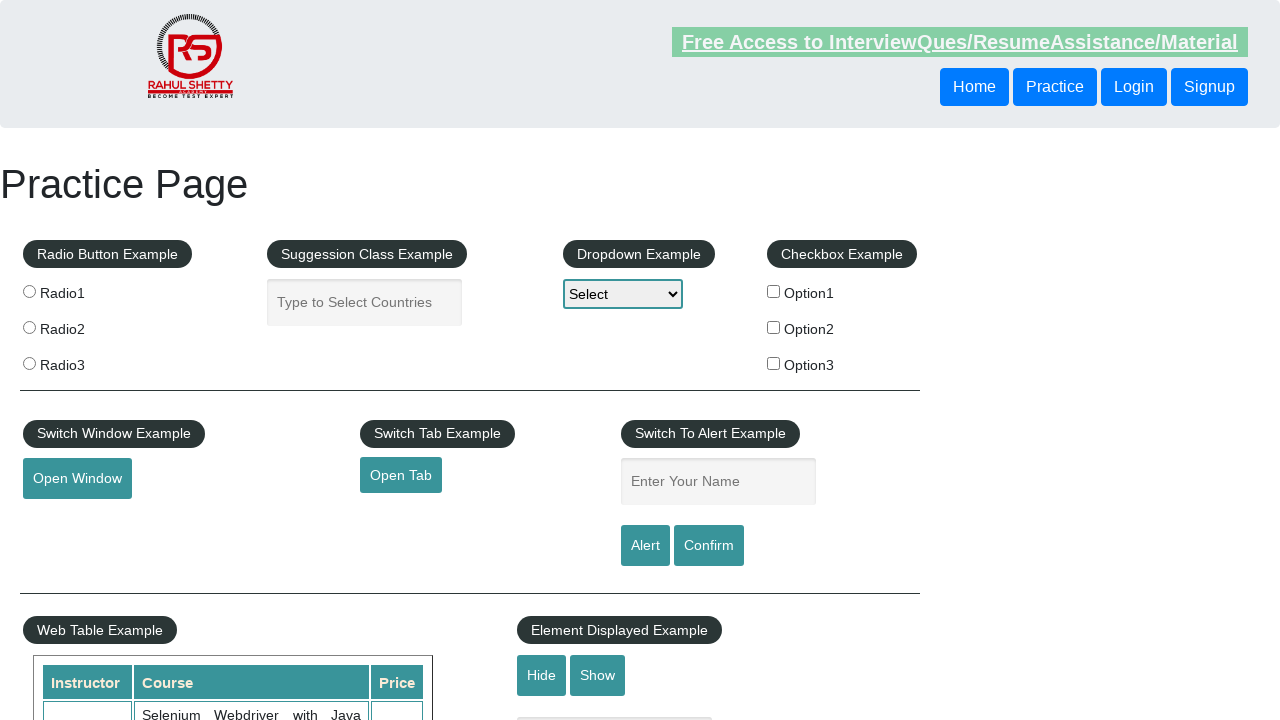

Clicked 'Open Tab' button to open a new tab at (401, 475) on #opentab
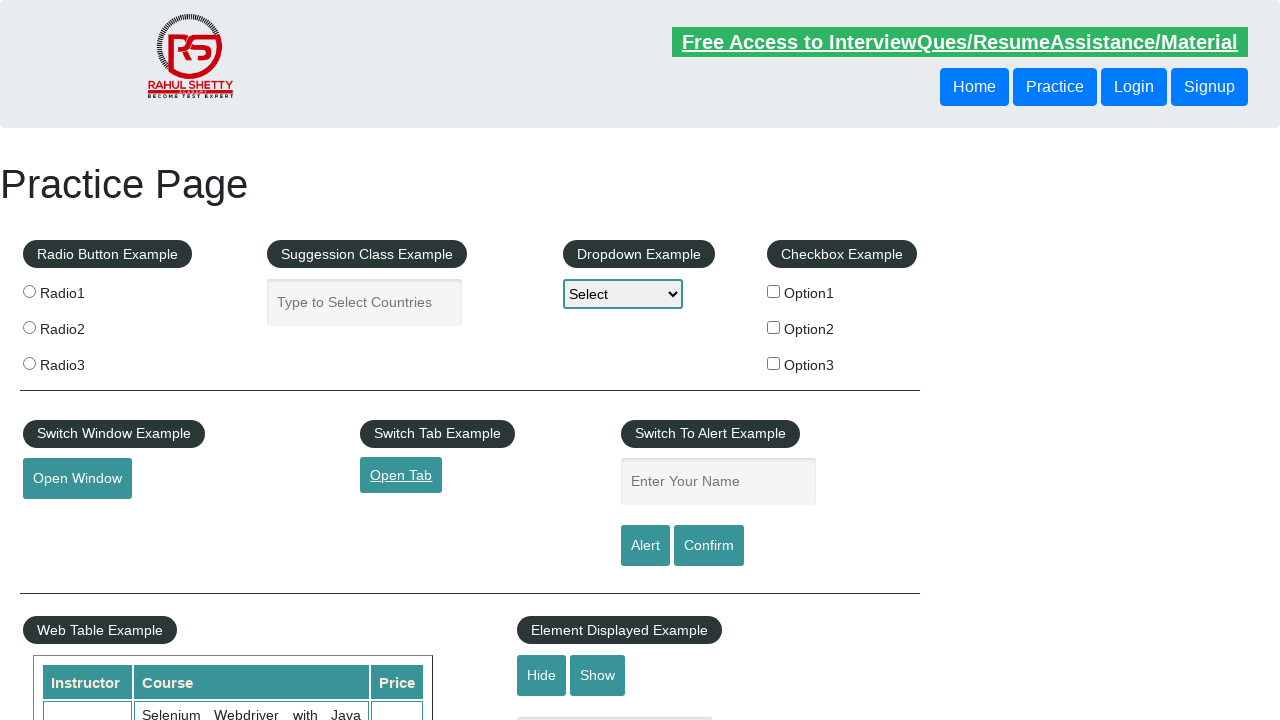

New tab opened and captured
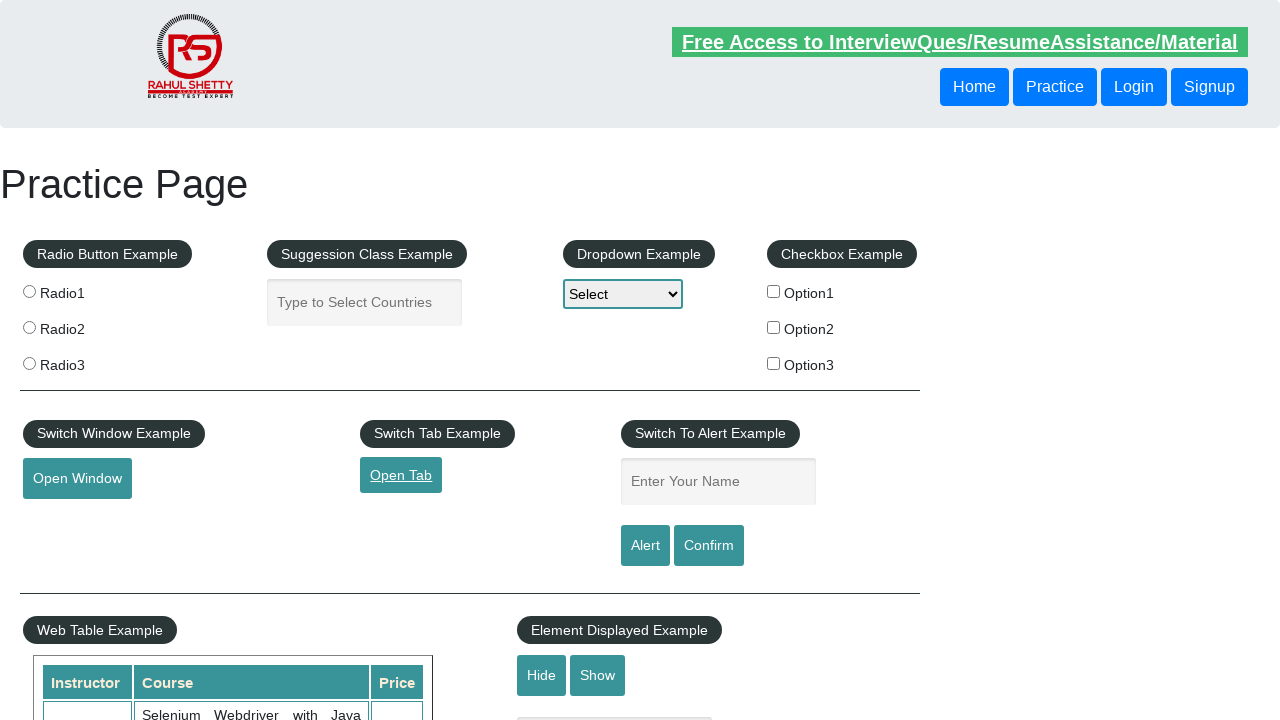

New tab finished loading
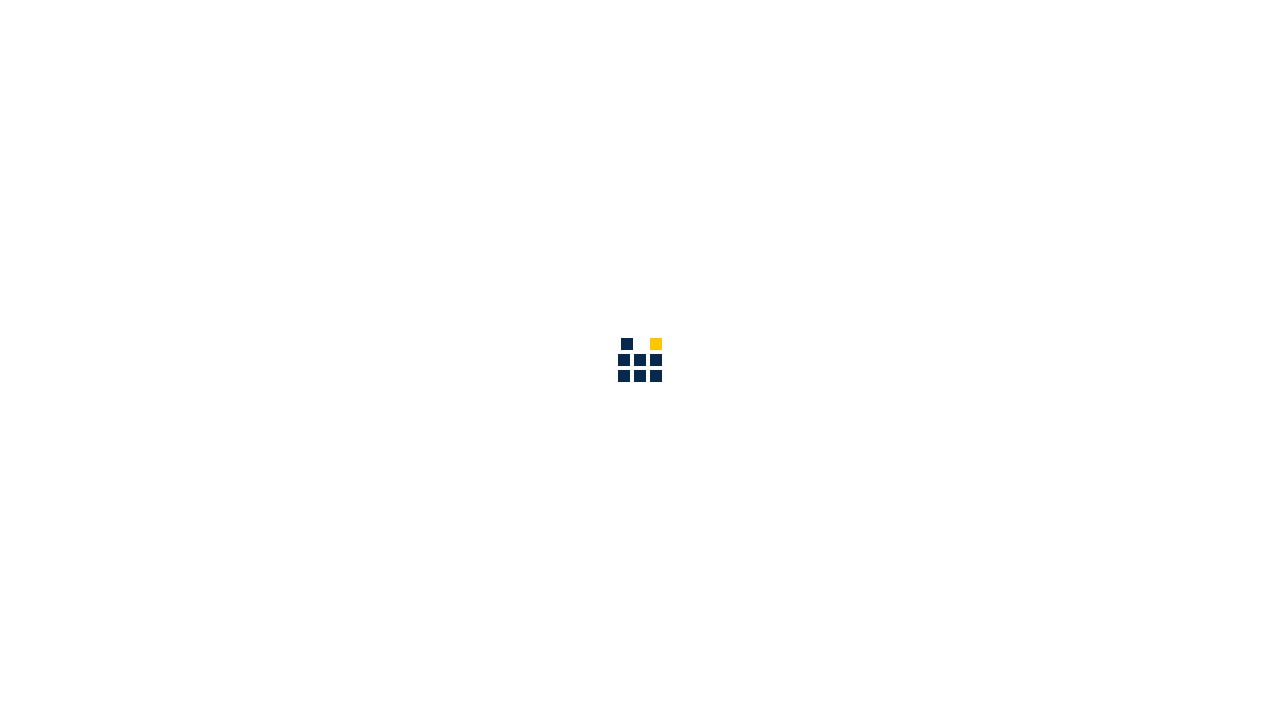

Clicked 'Access all our Courses' link in the new tab at (1092, 124) on text=Access all our Courses
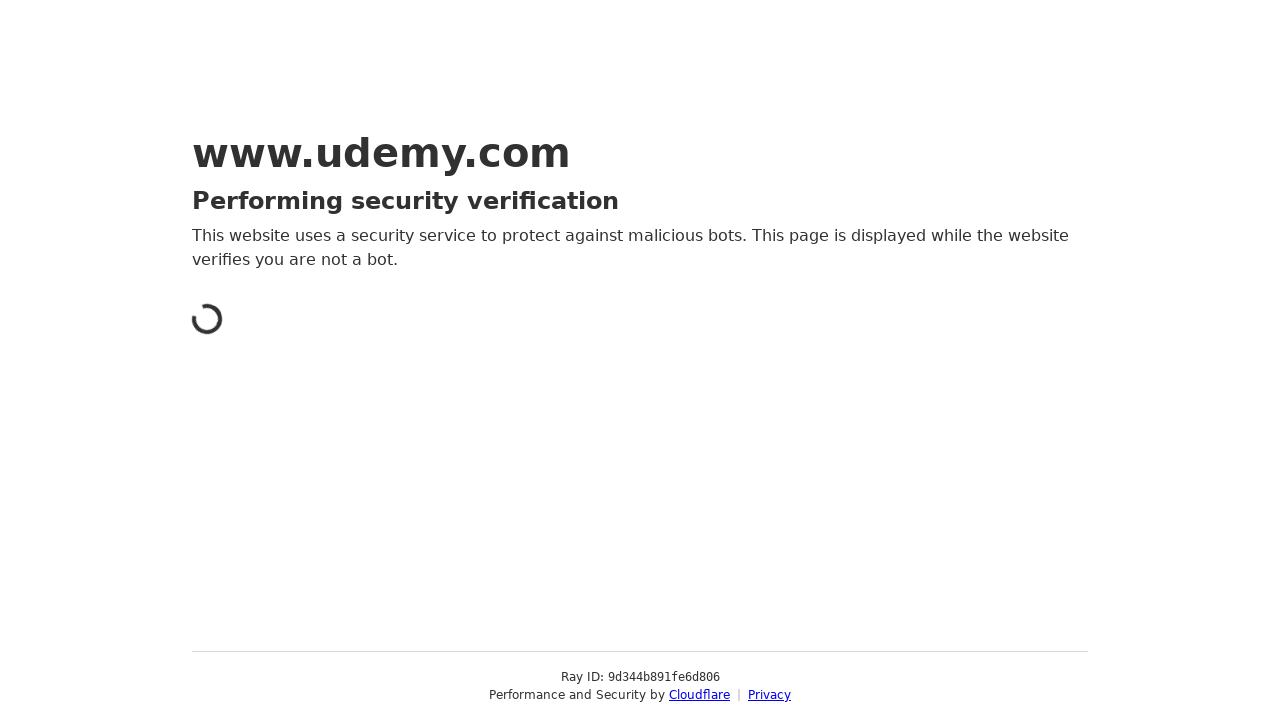

Closed the new tab and returned to original tab
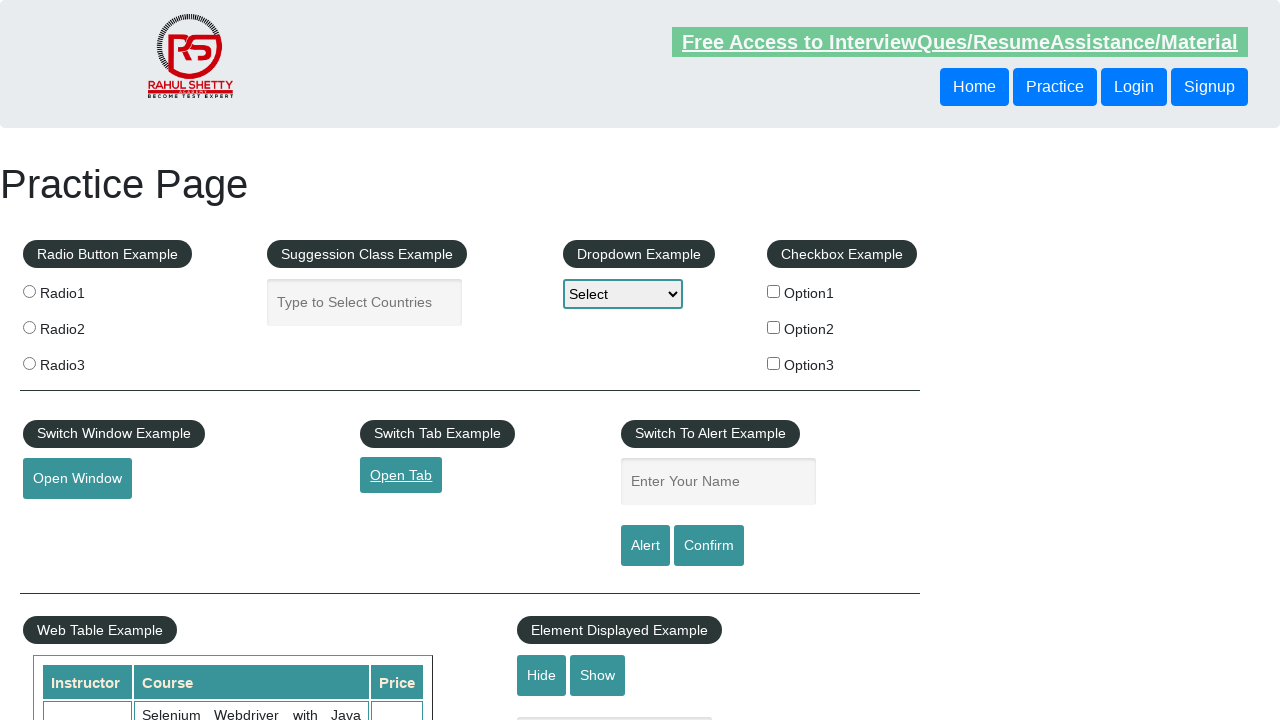

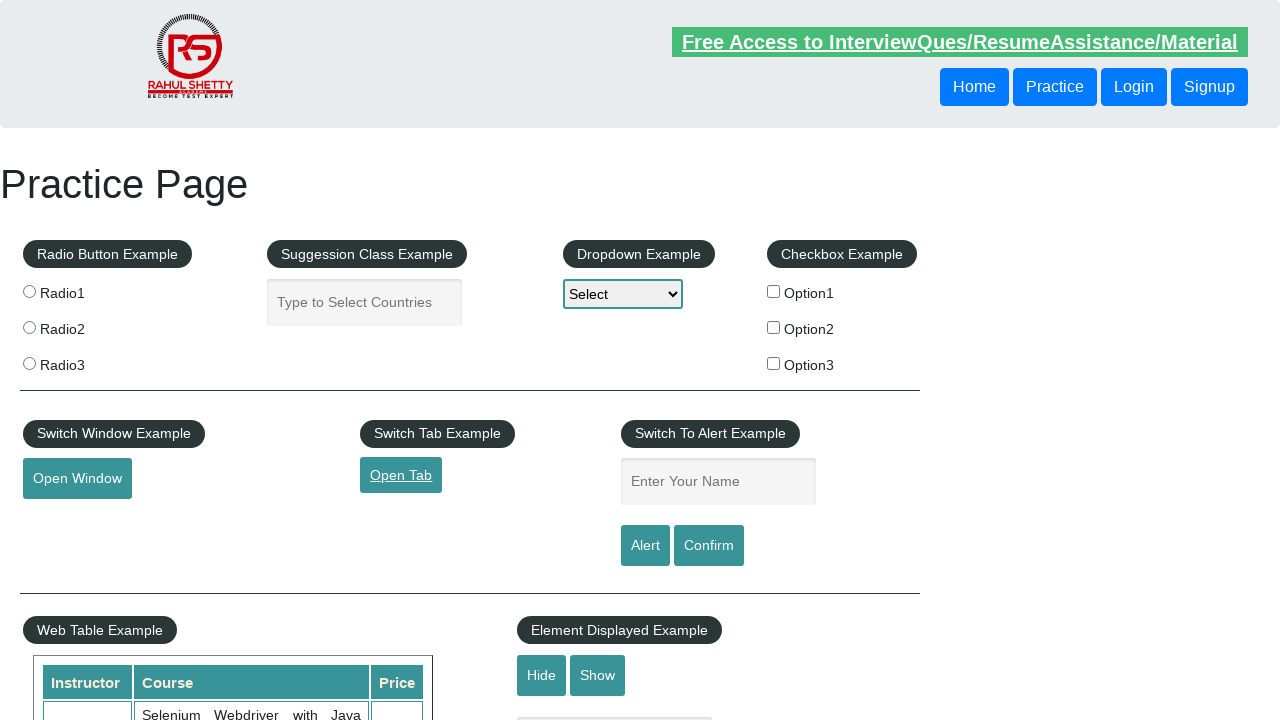